Tests browser window handling functionality on DemoQA by navigating to the Alerts/Windows section, clicking buttons to open new tabs and windows, and interacting with them

Starting URL: https://demoqa.com

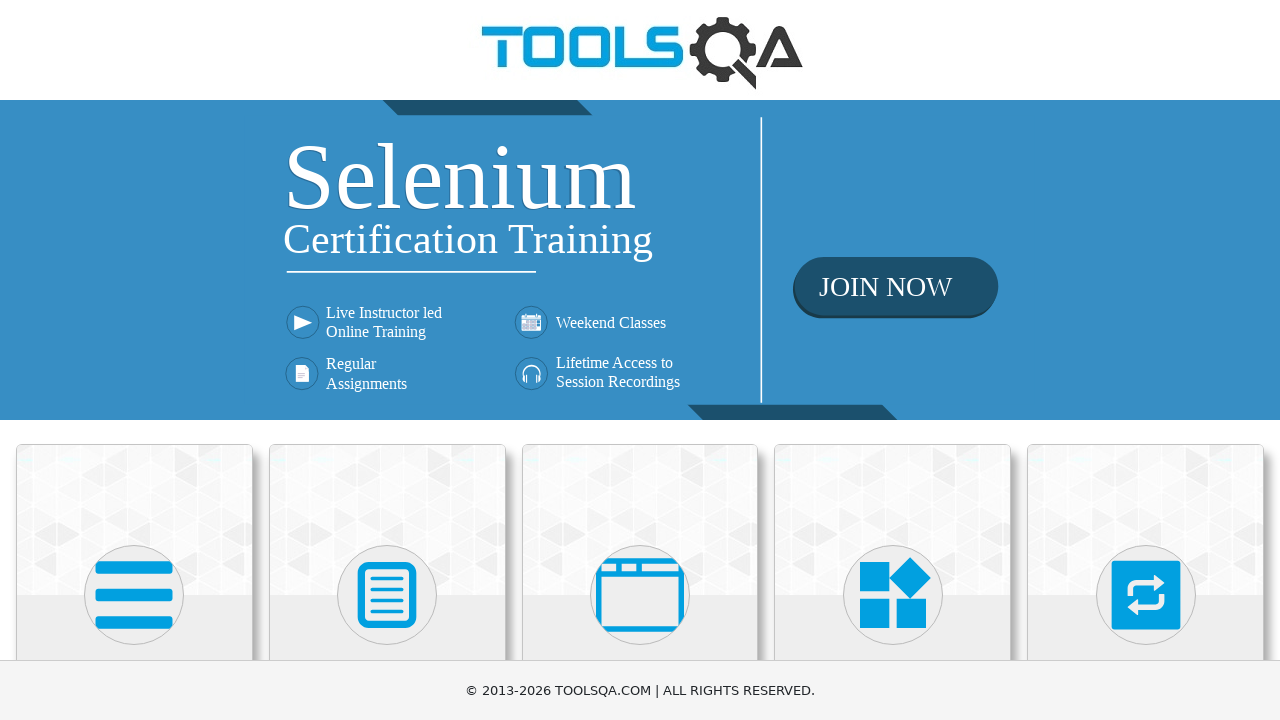

Scrolled down 350px to reveal Alerts menu
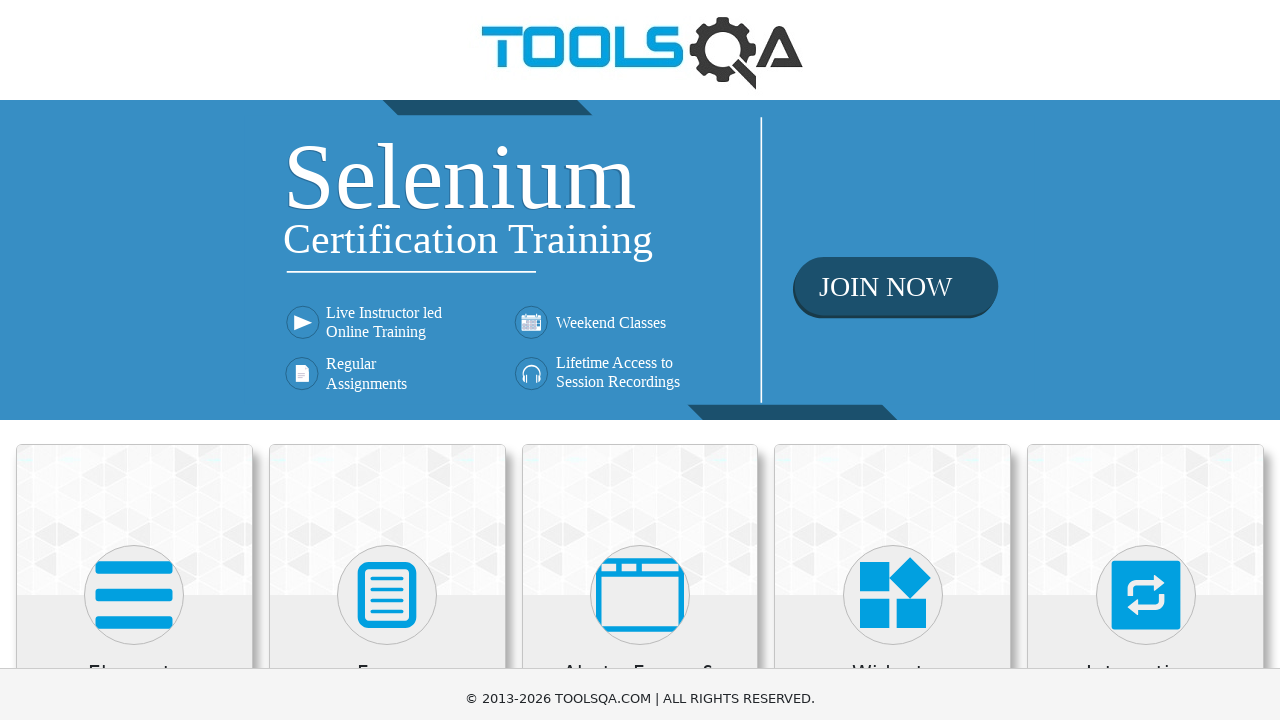

Clicked on Alerts, Frame & Windows menu at (640, 335) on xpath=//h5[text()='Alerts, Frame & Windows']
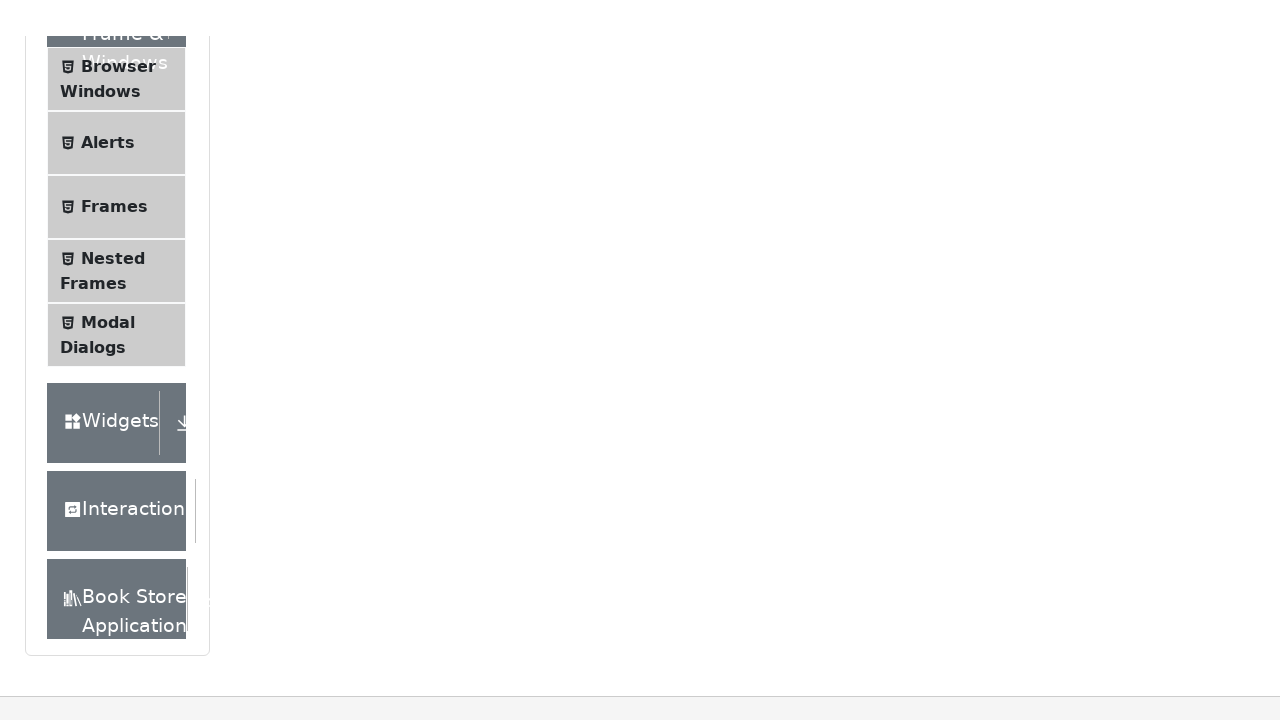

Clicked on Browser Windows submenu at (118, 30) on xpath=//span[text()='Browser Windows']
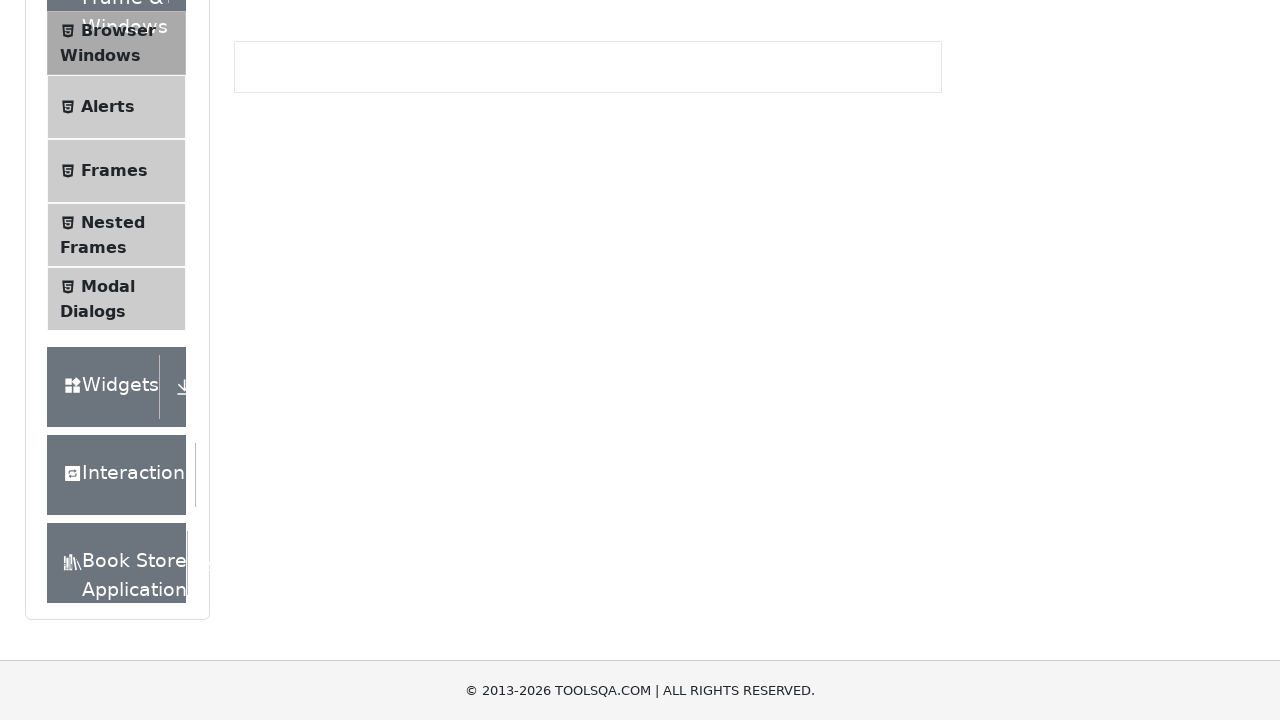

Browser Windows page loaded, tab button visible
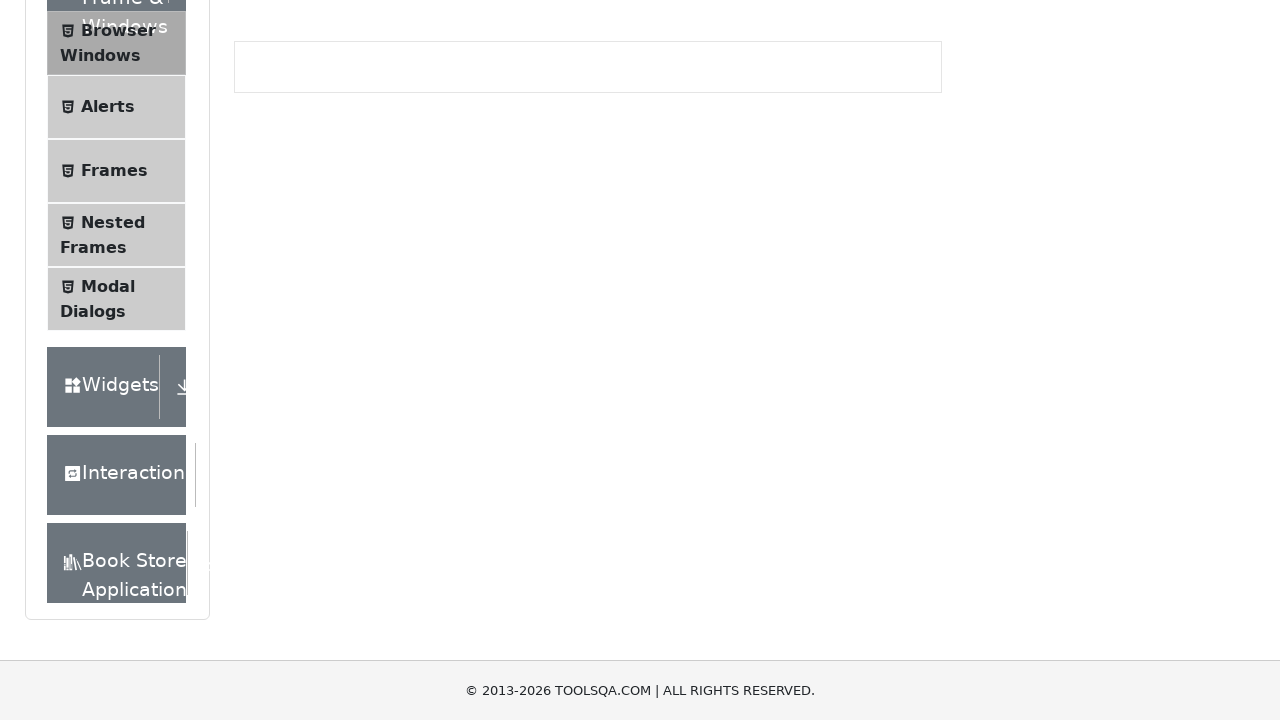

Clicked New Tab button and new tab opened at (280, 242) on #tabButton
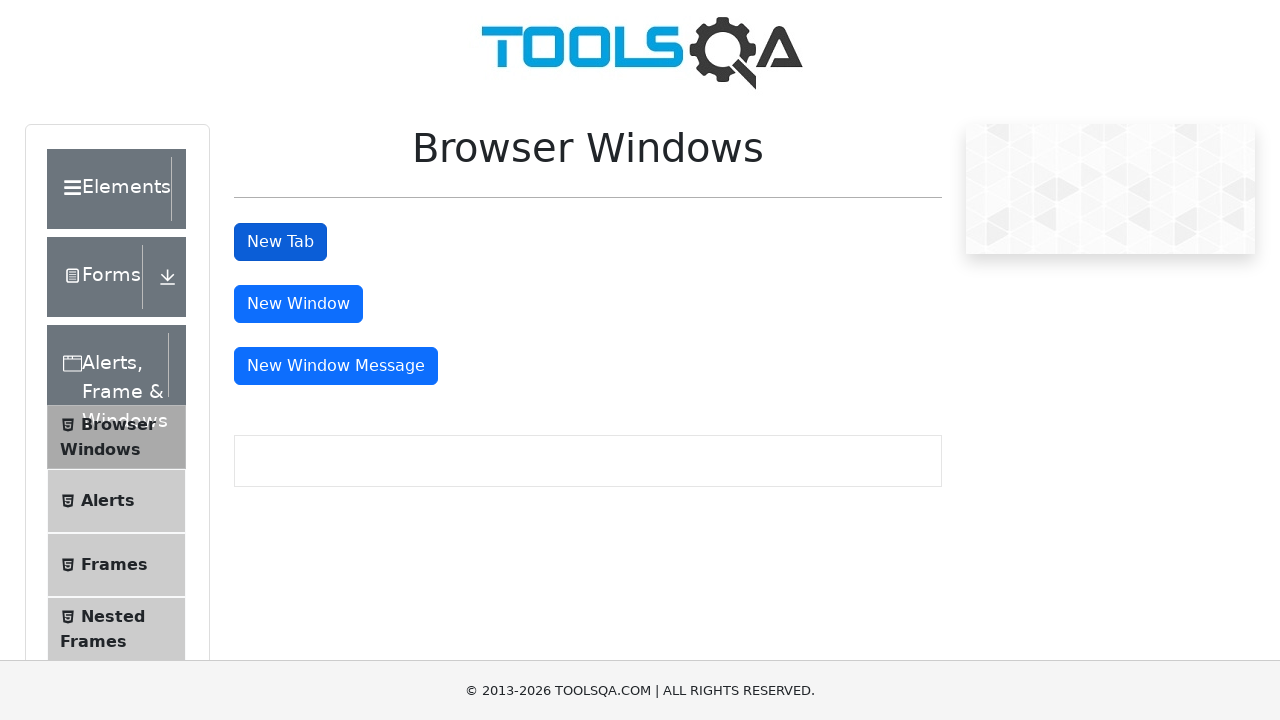

New tab finished loading
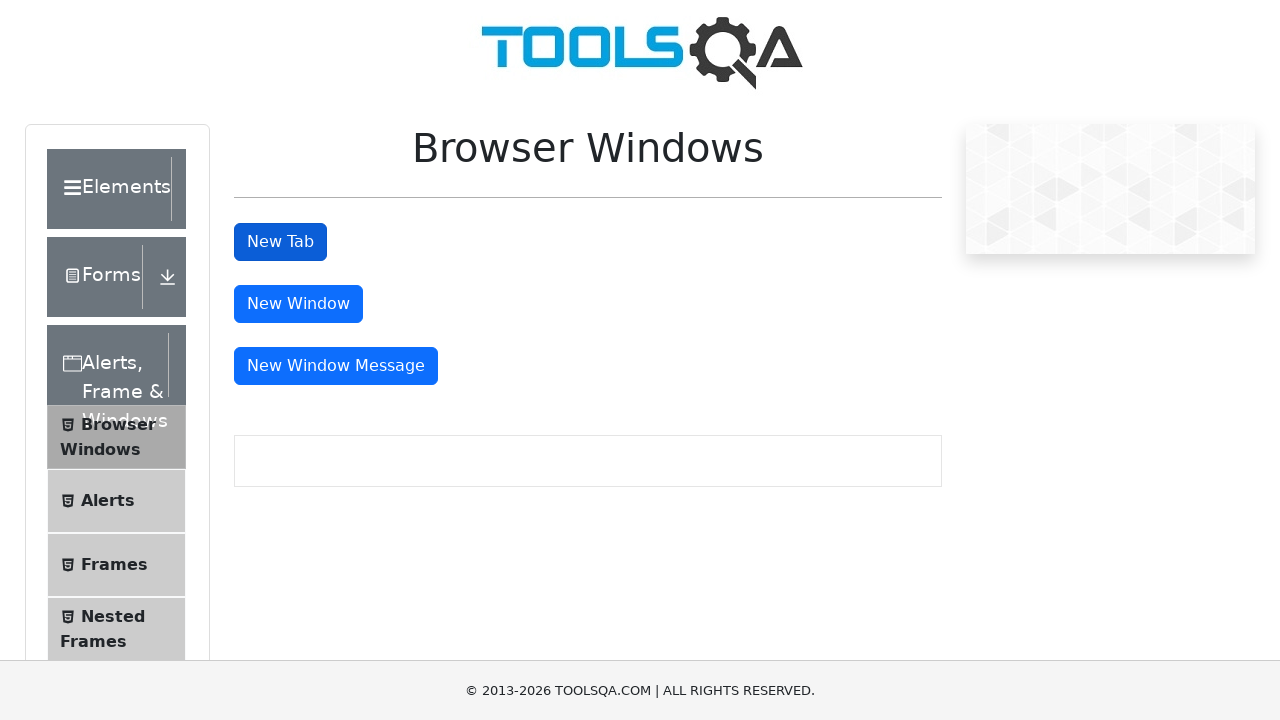

Closed the new tab
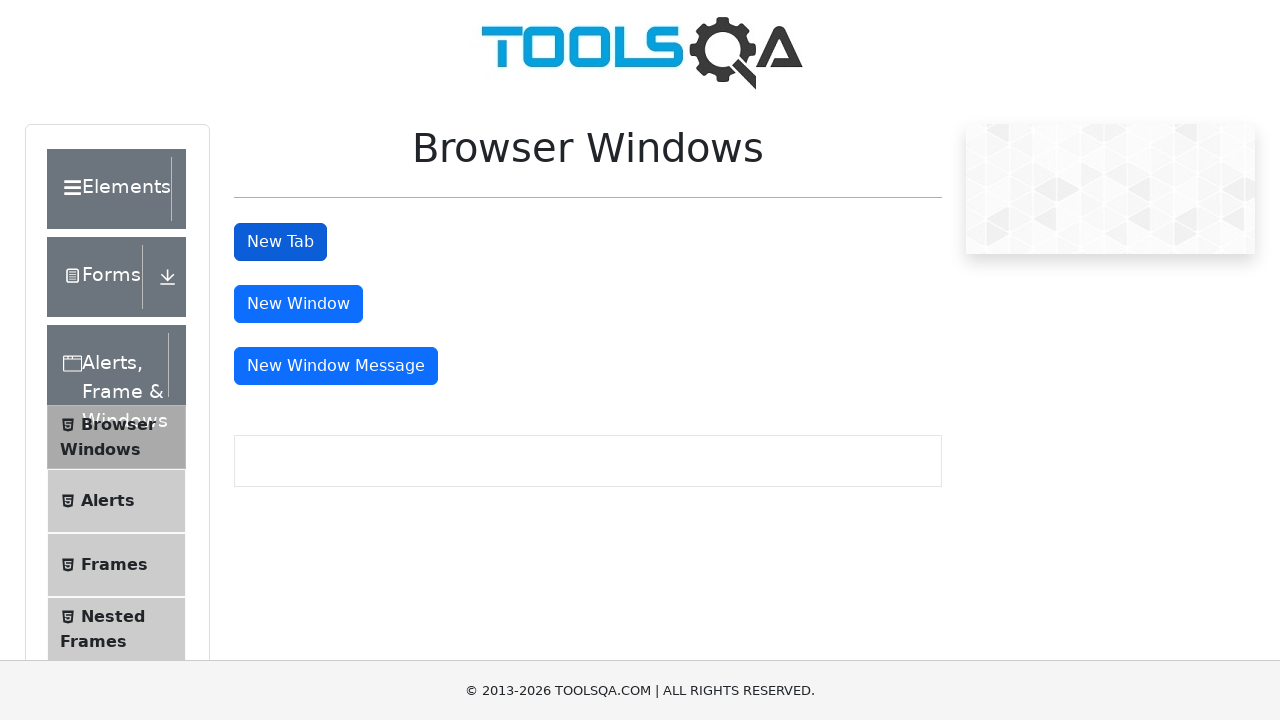

Clicked New Window button and new window opened at (298, 304) on #windowButton
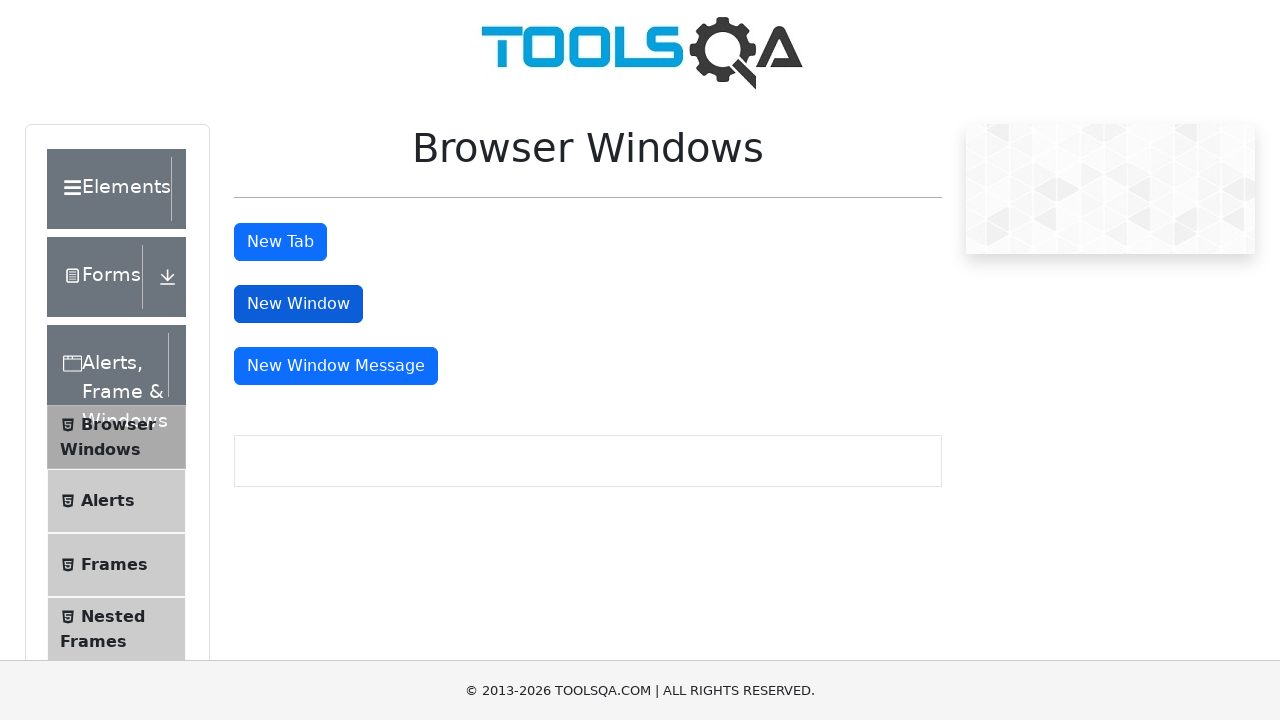

New window finished loading
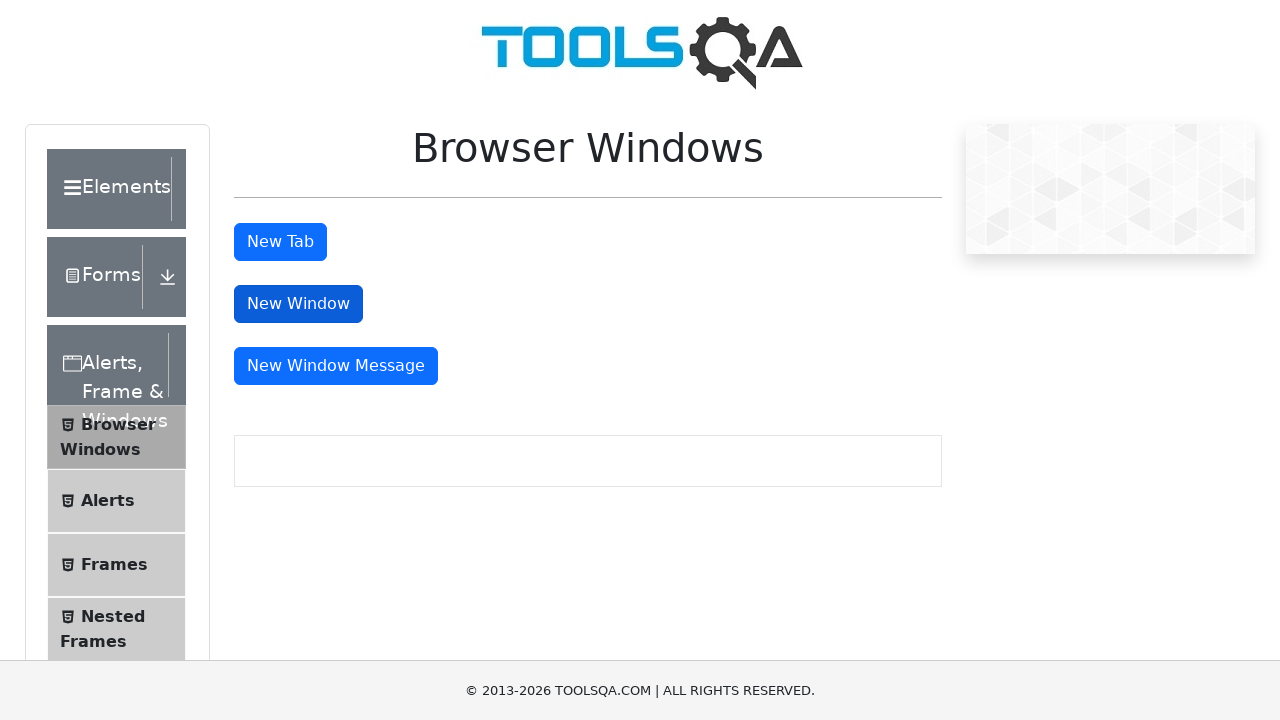

Closed the new window
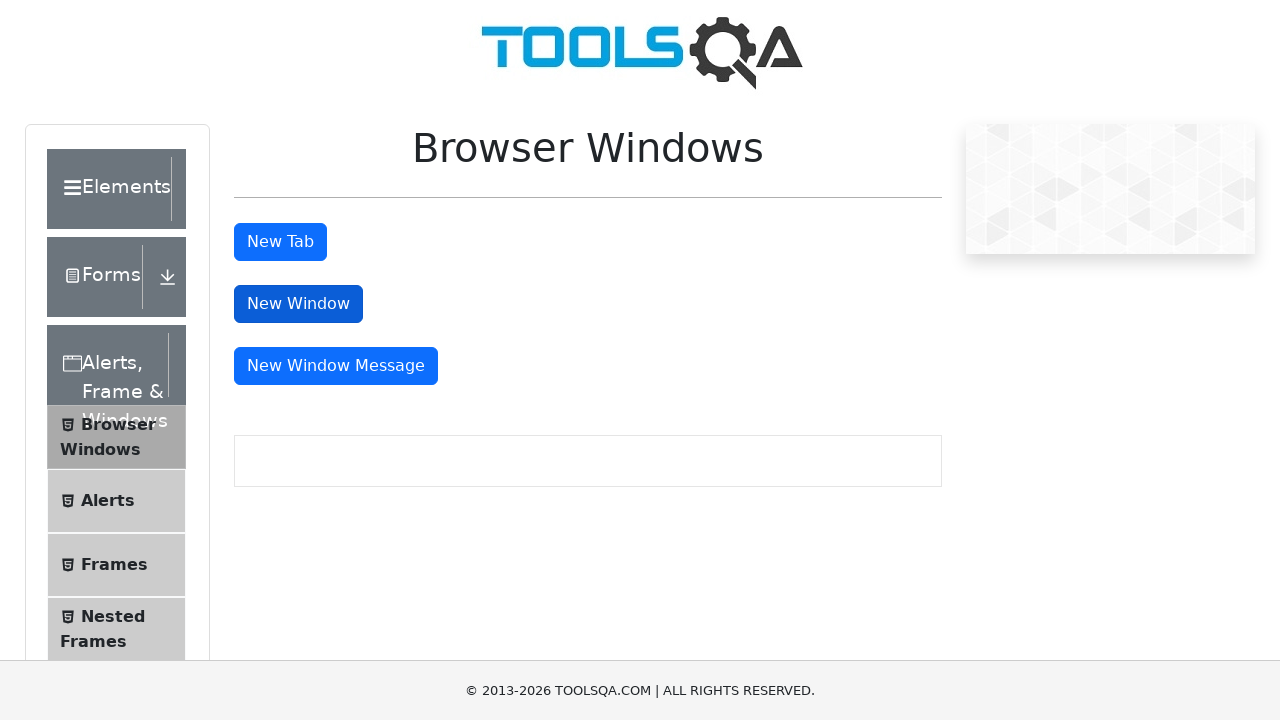

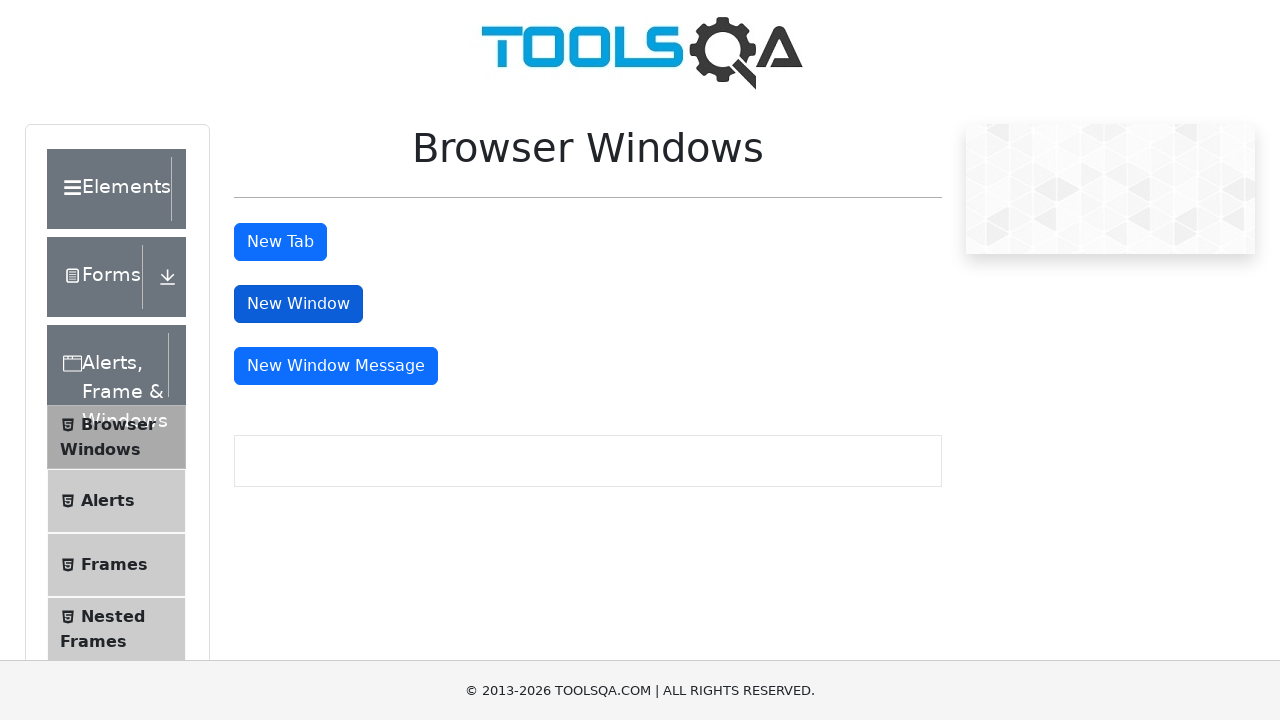